Tests drag and drop functionality on jQuery UI demo page by dragging an element and dropping it onto a target element within an iframe

Starting URL: https://jqueryui.com/droppable/

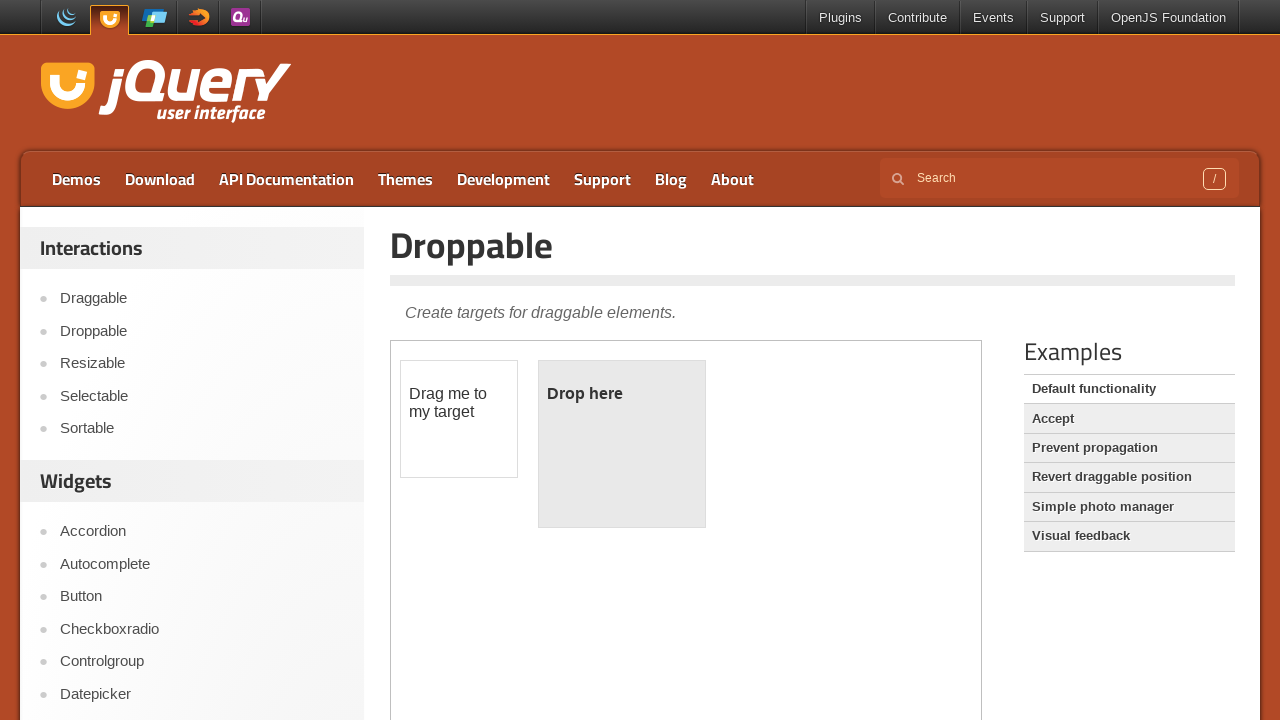

Located the iframe containing drag and drop demo
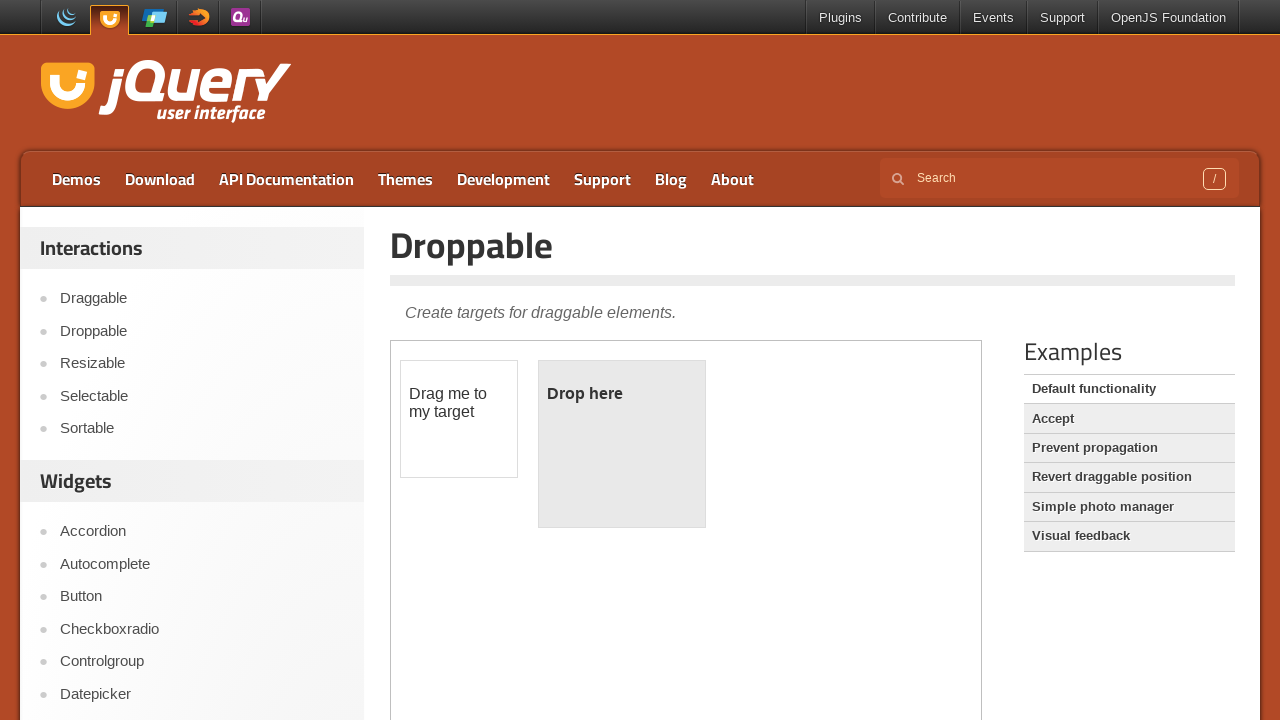

Located the draggable element
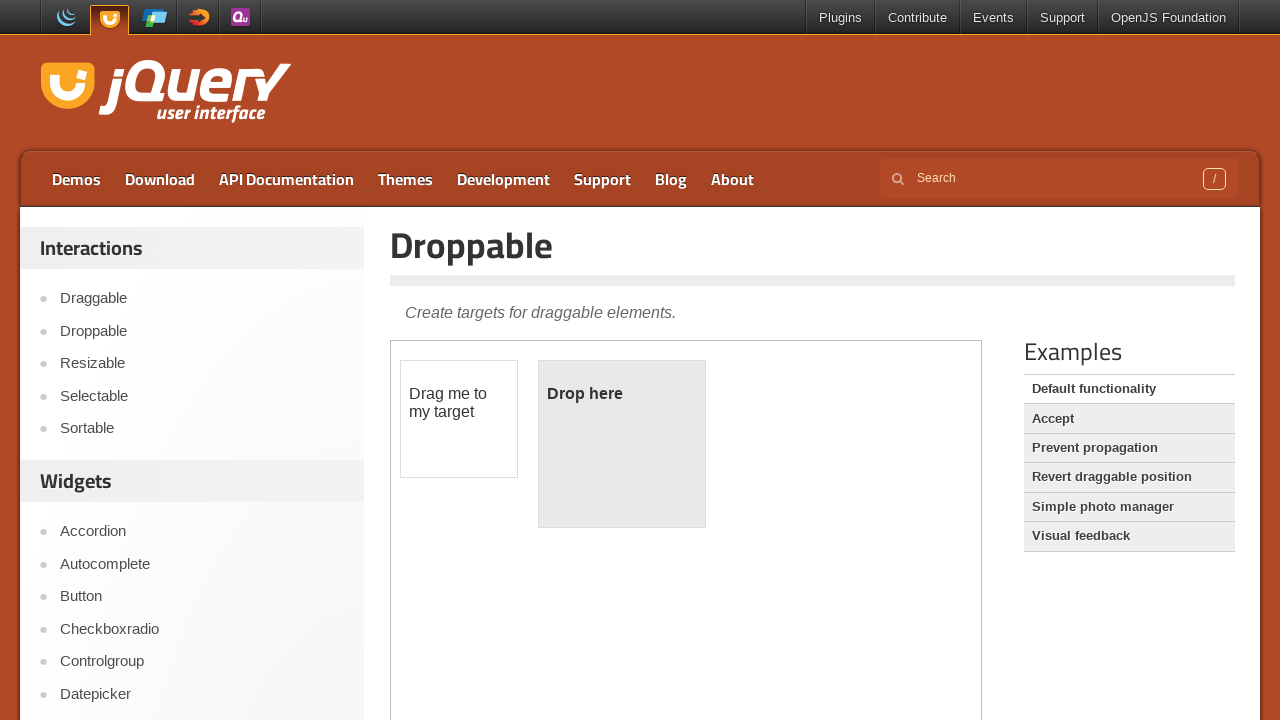

Located the droppable target element
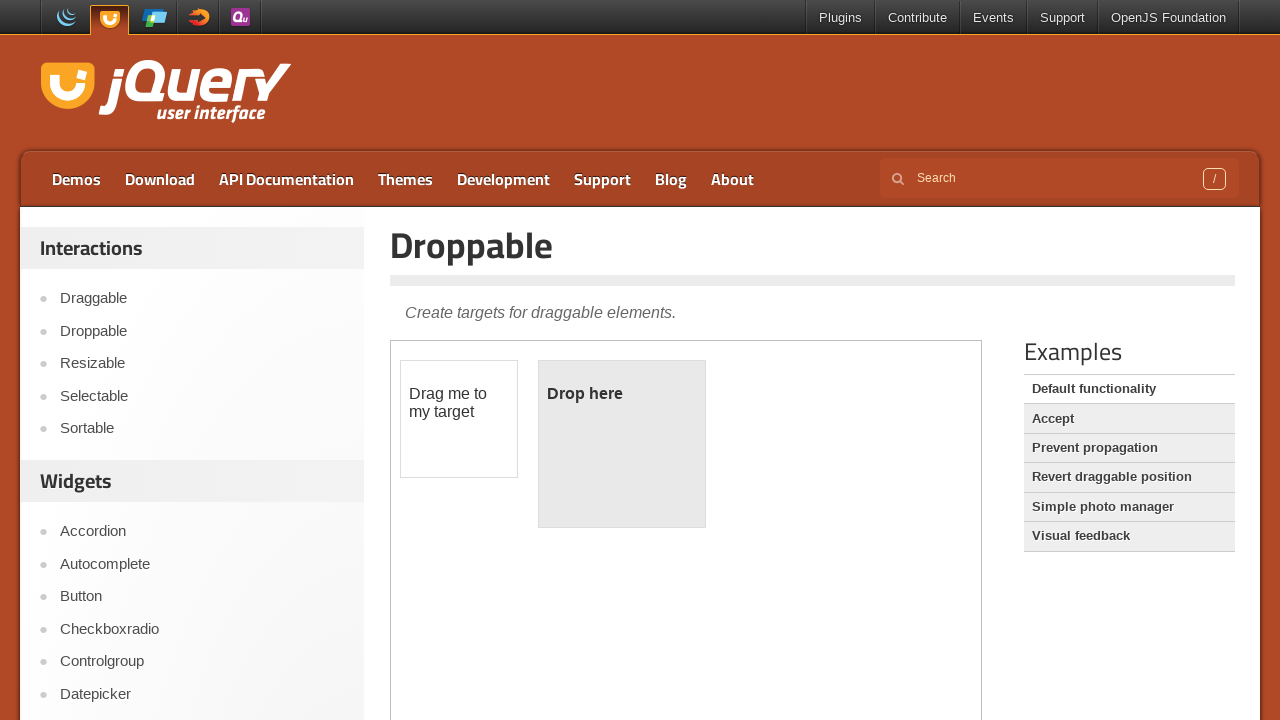

Dragged the draggable element onto the droppable target at (622, 444)
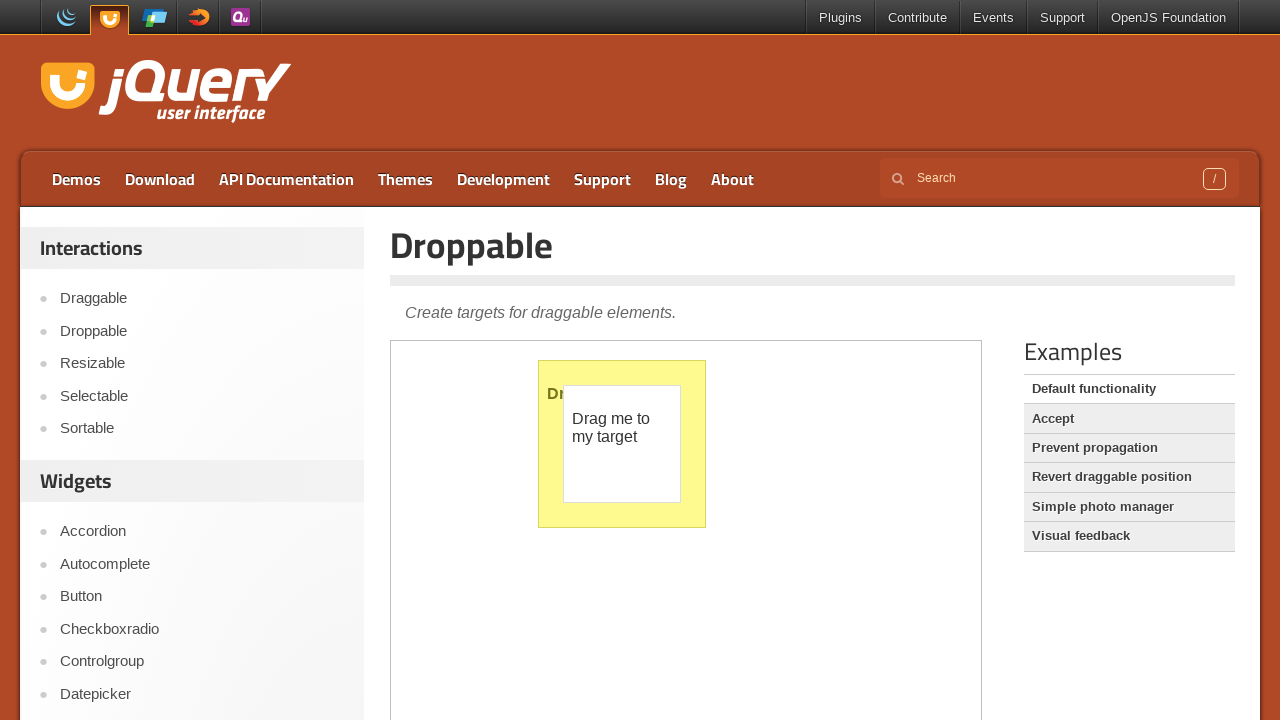

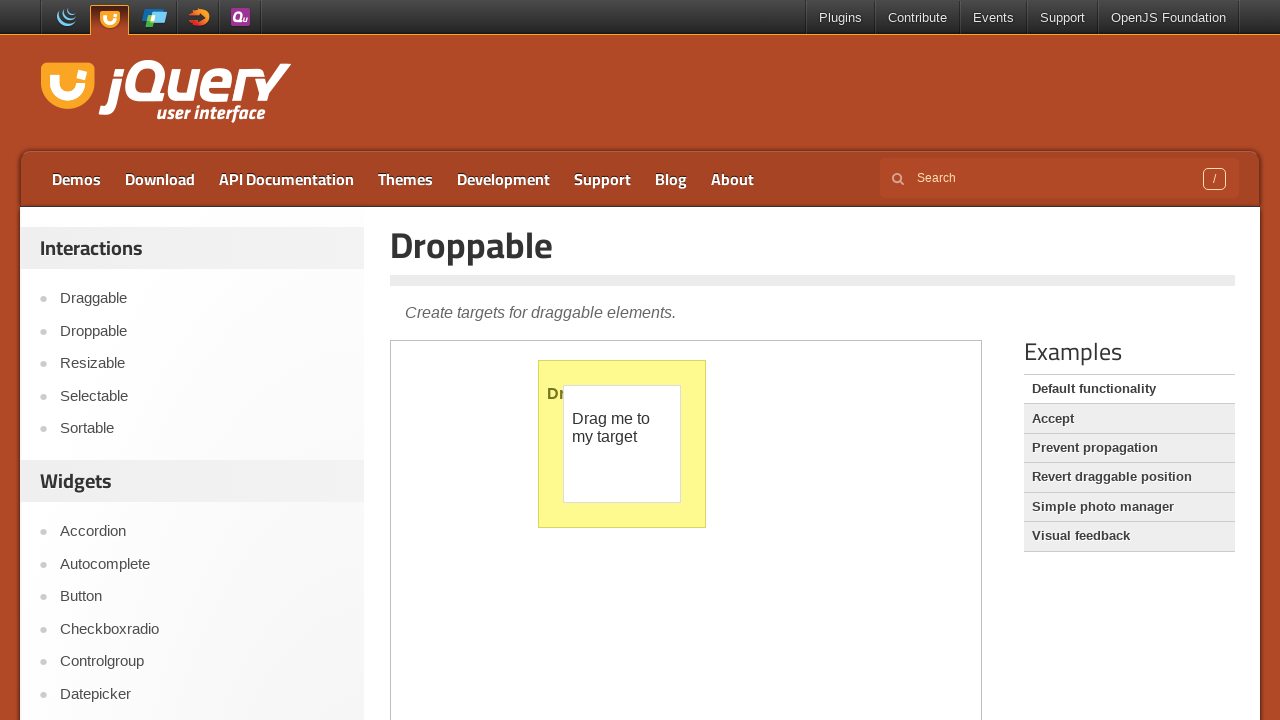